Creates a new paste on Pastebin by entering text content and selecting an expiration time of 10 minutes from the dropdown.

Starting URL: https://pastebin.com

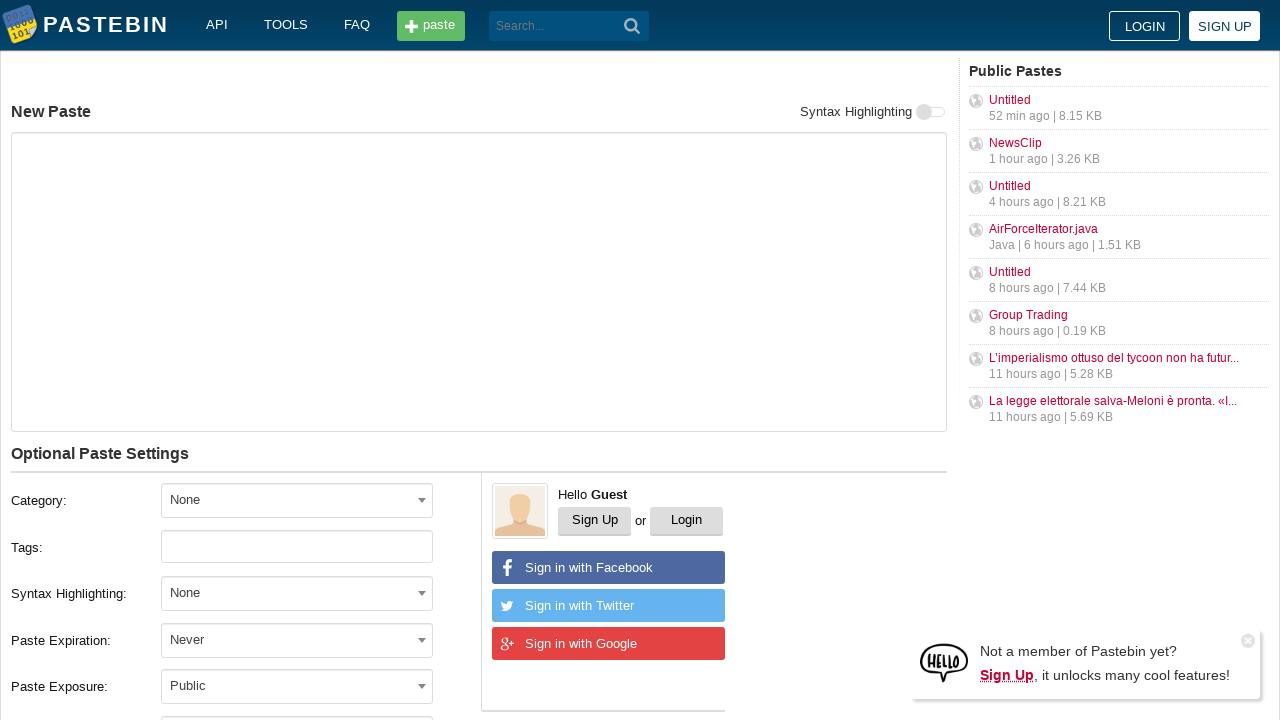

Entered paste content 'Hello from WebDriver' in text area on #postform-text
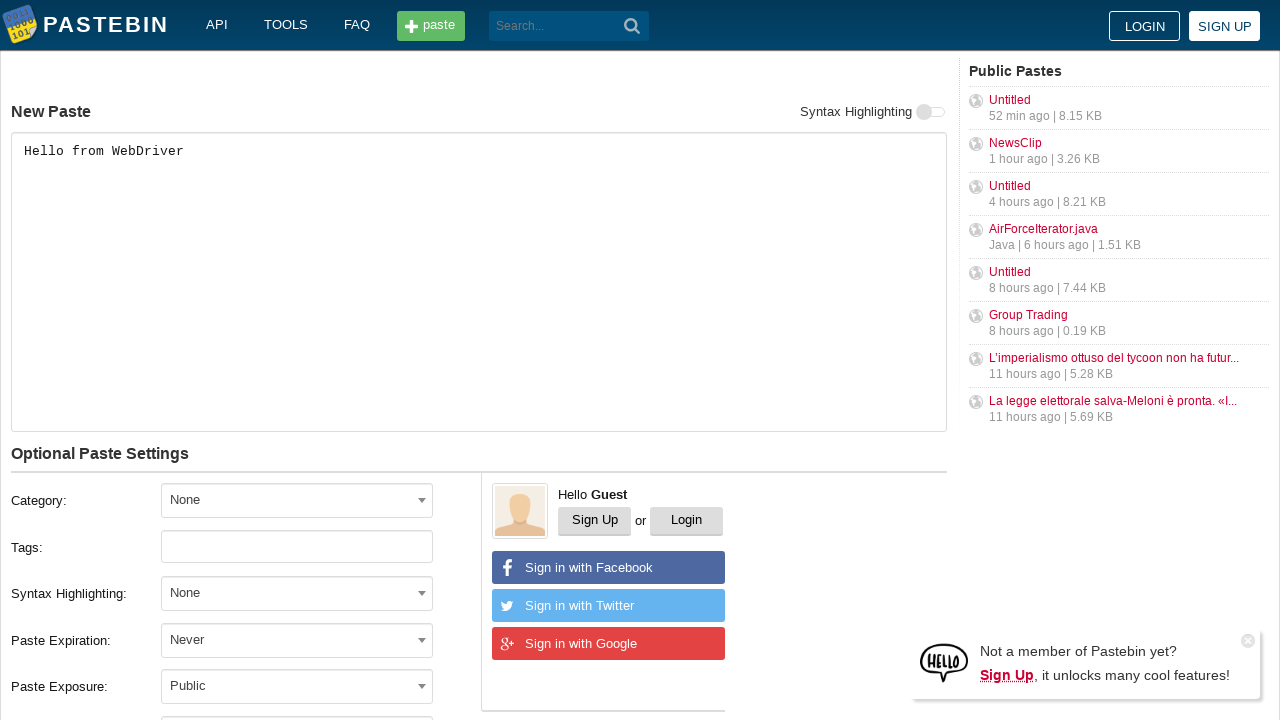

Clicked on expiration dropdown to open options at (297, 640) on #select2-postform-expiration-container
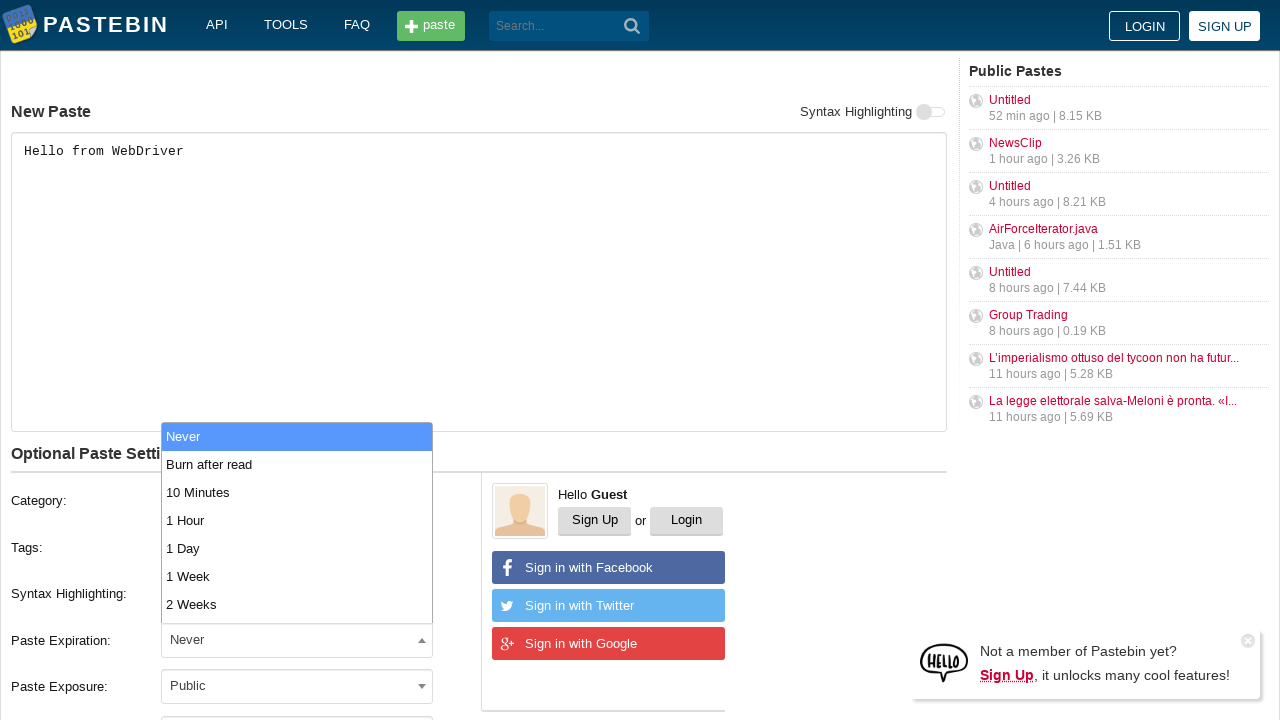

Expiration dropdown options loaded
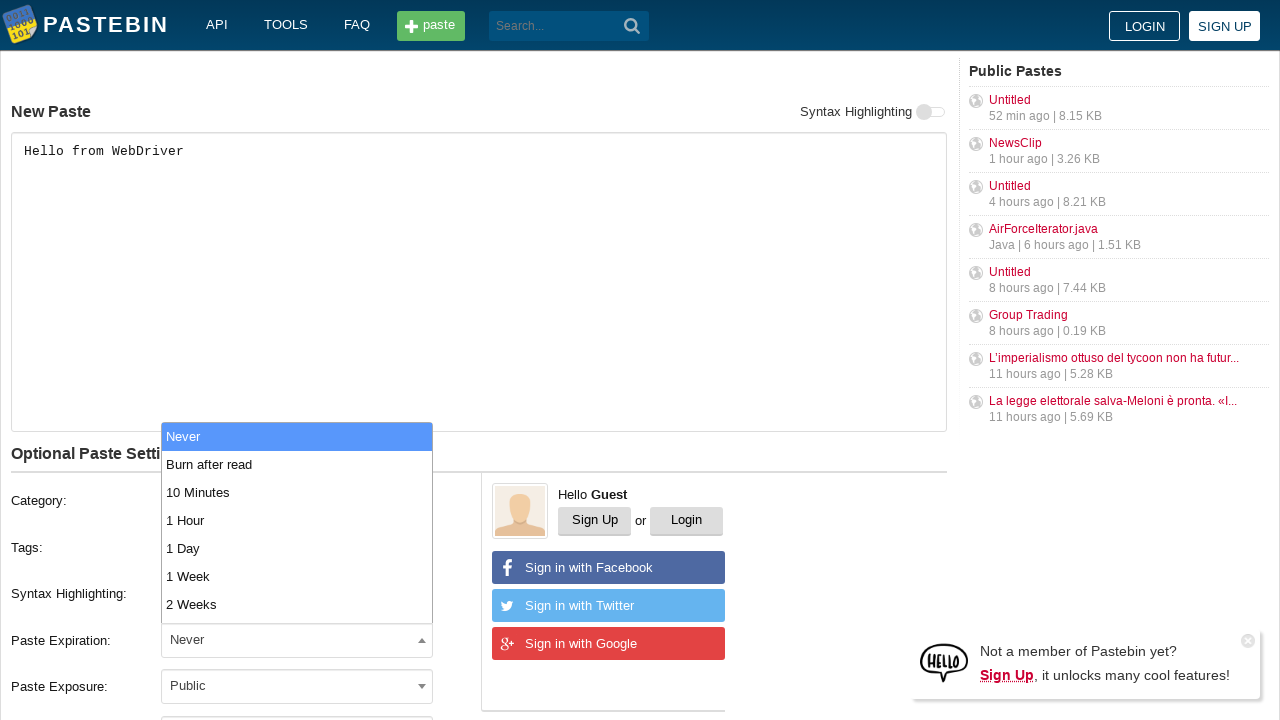

Selected '10 Minutes' from expiration dropdown at (297, 492) on .select2-results__option:has-text('10 Minutes')
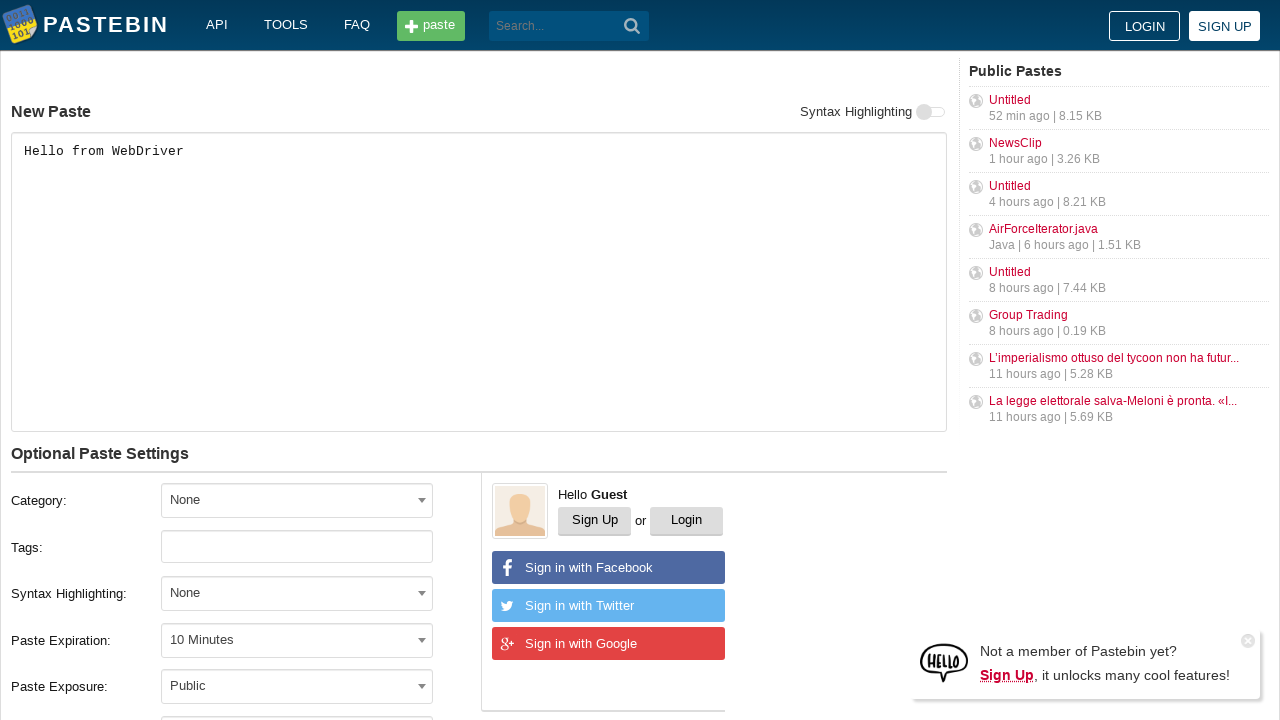

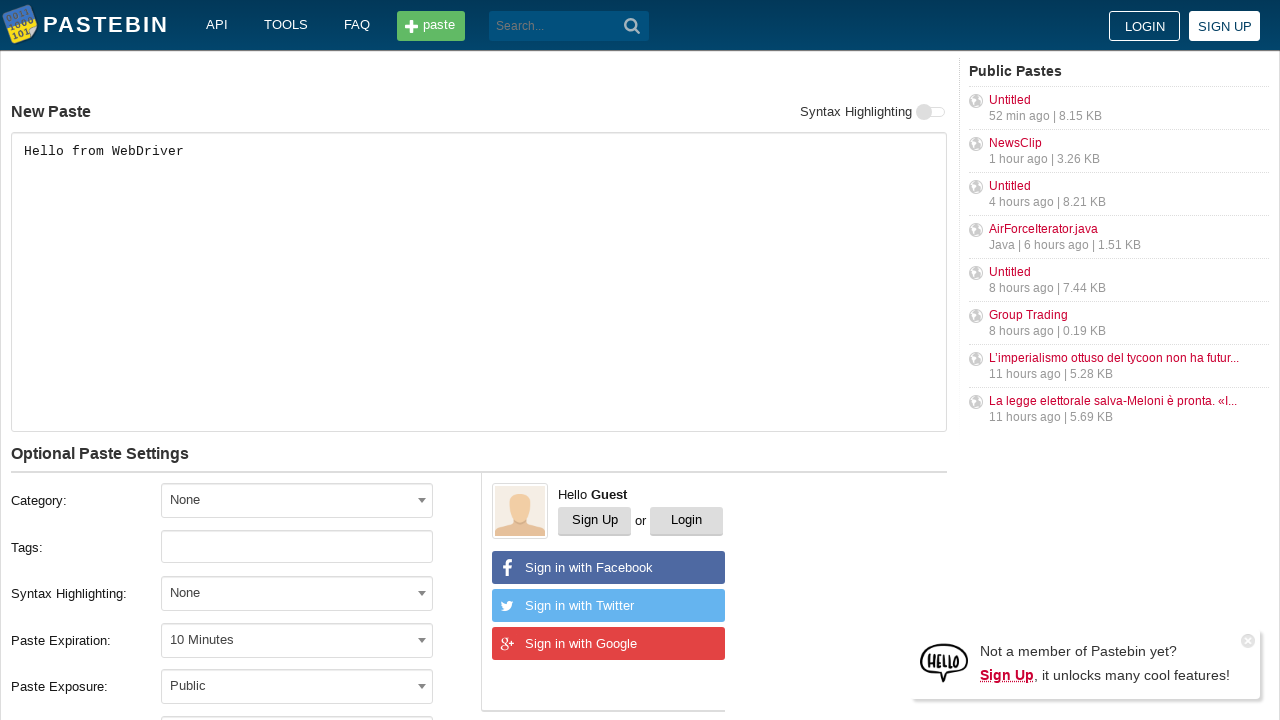